Tests shop navigation menu to browse bedroom furniture category

Starting URL: https://www.argos.co.uk/

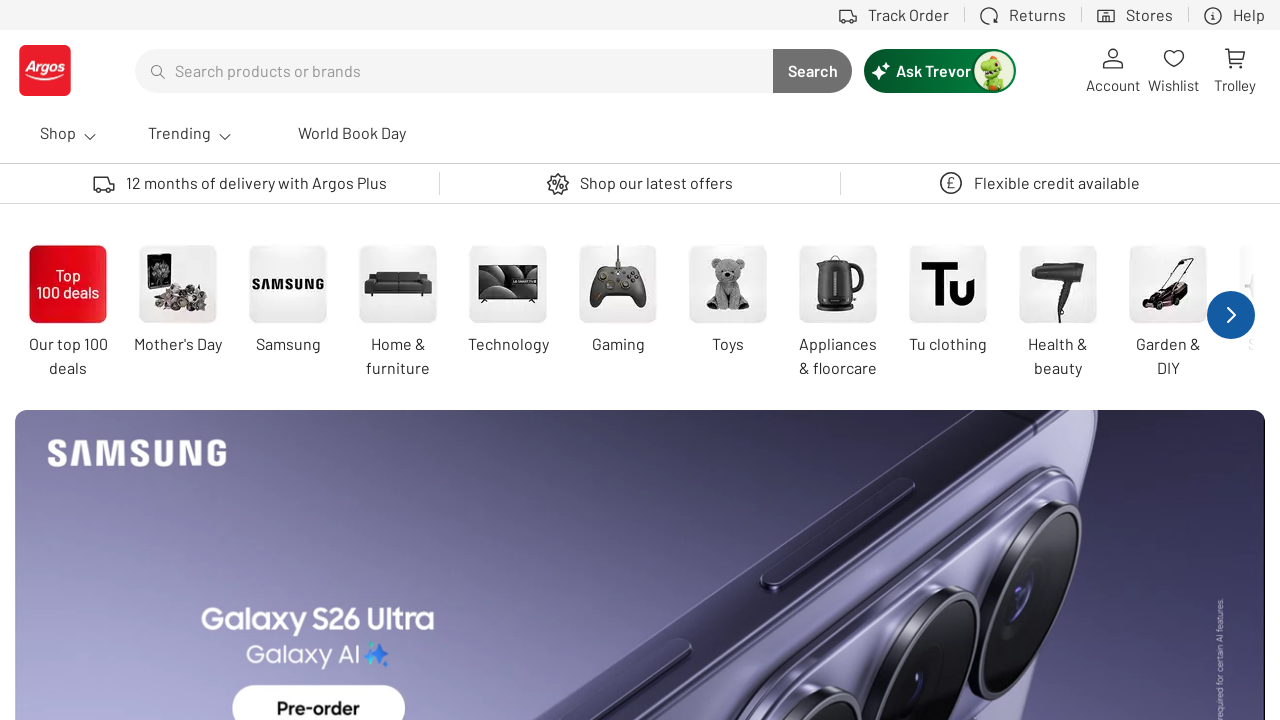

Clicked shop menu link at (69, 134) on #ShopLink
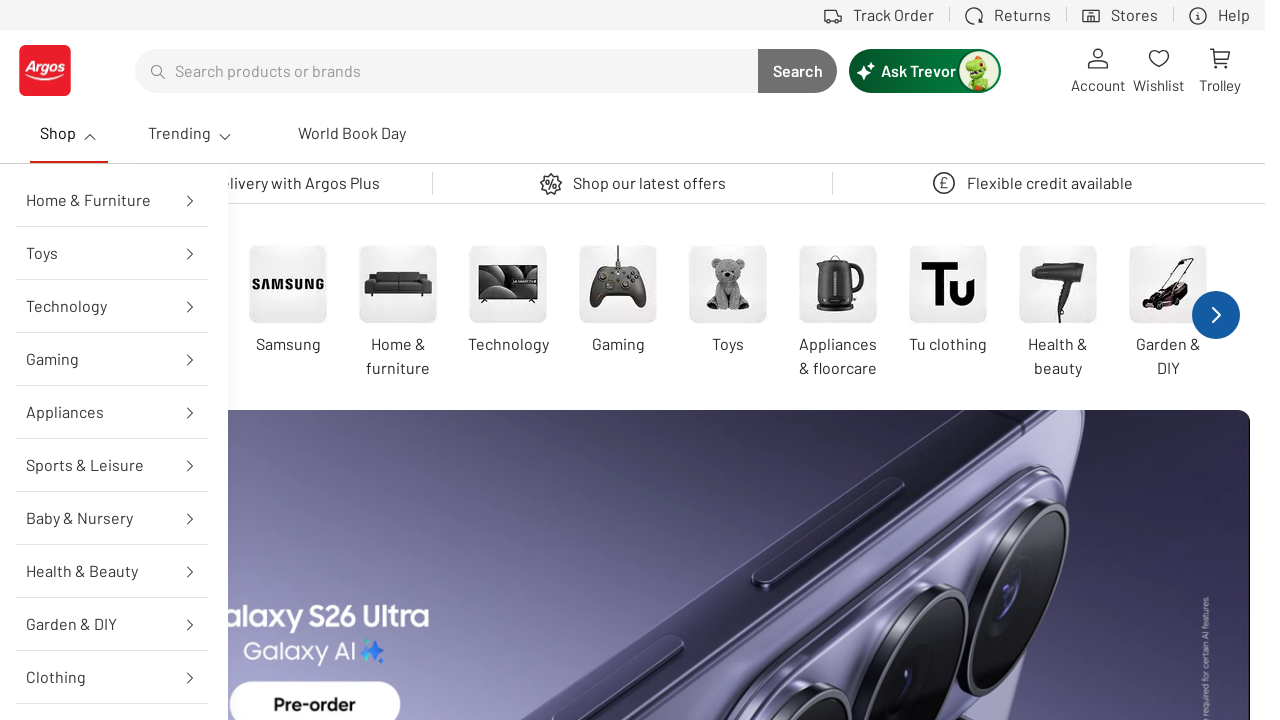

Hovered over Home & Furniture menu option at (112, 200) on text=Home & Furniture
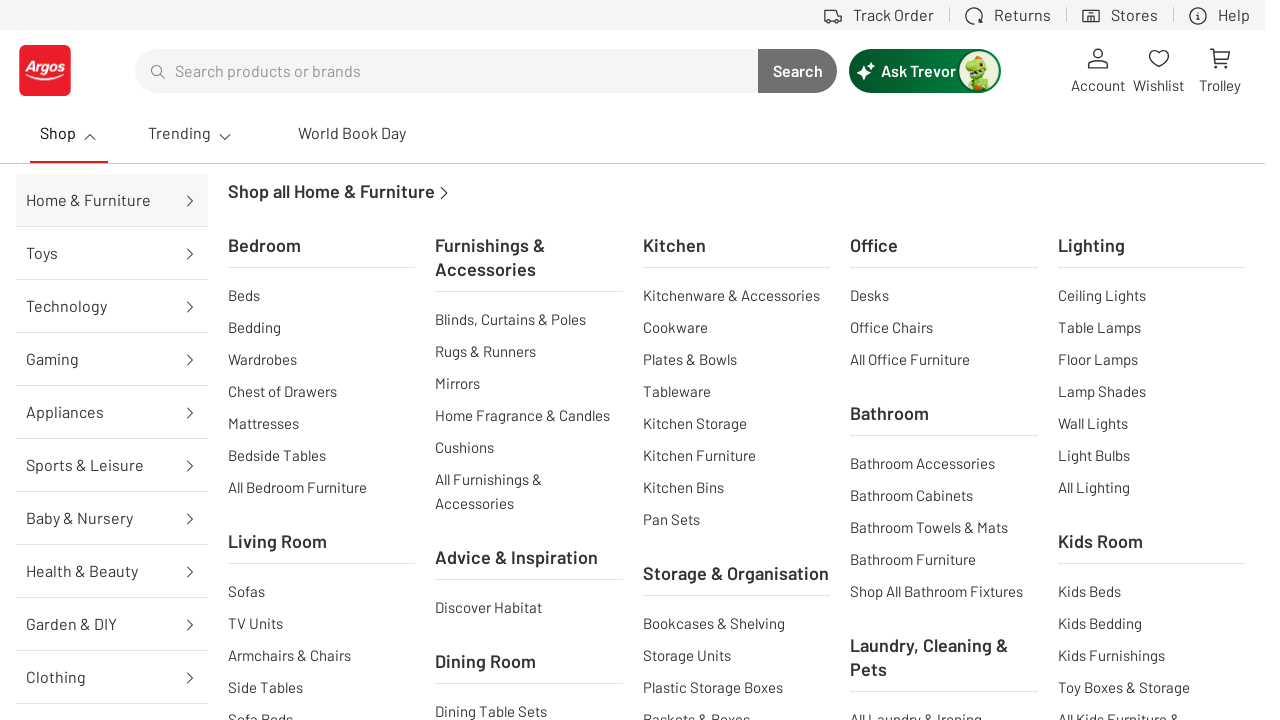

Clicked Bedroom Furniture category to navigate to bedroom furniture section at (321, 485) on text=Bedroom Furniture
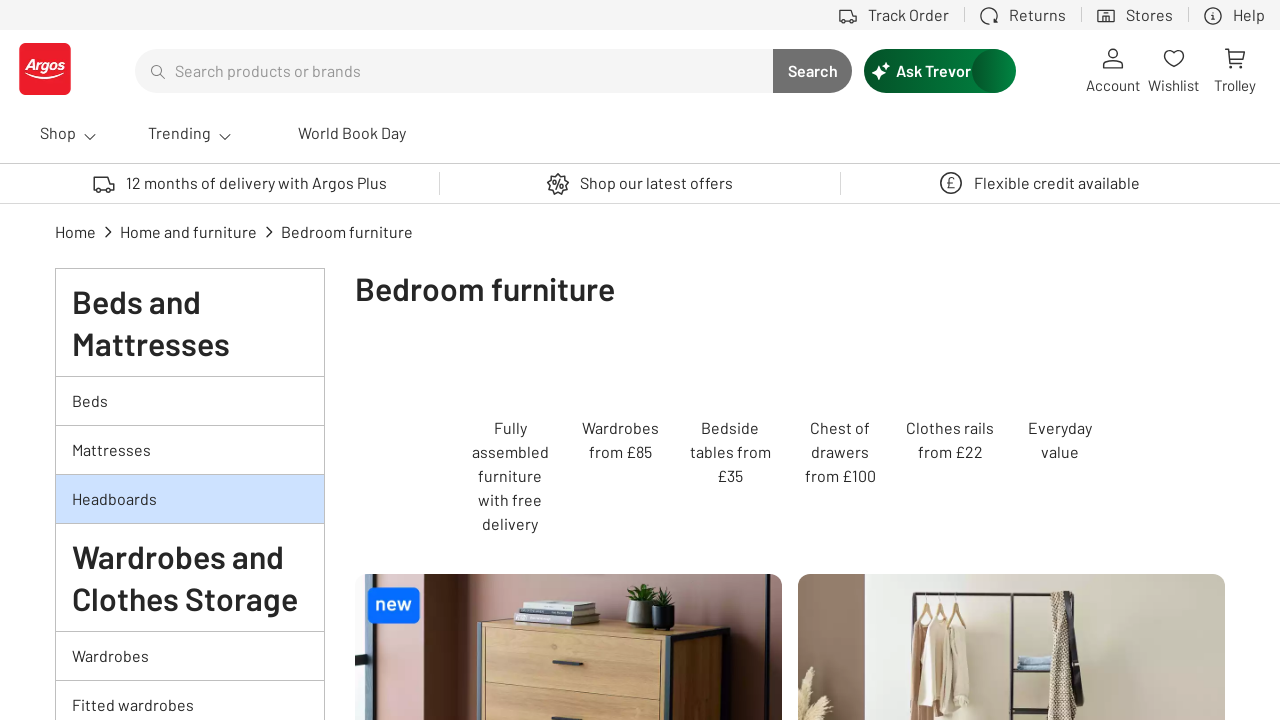

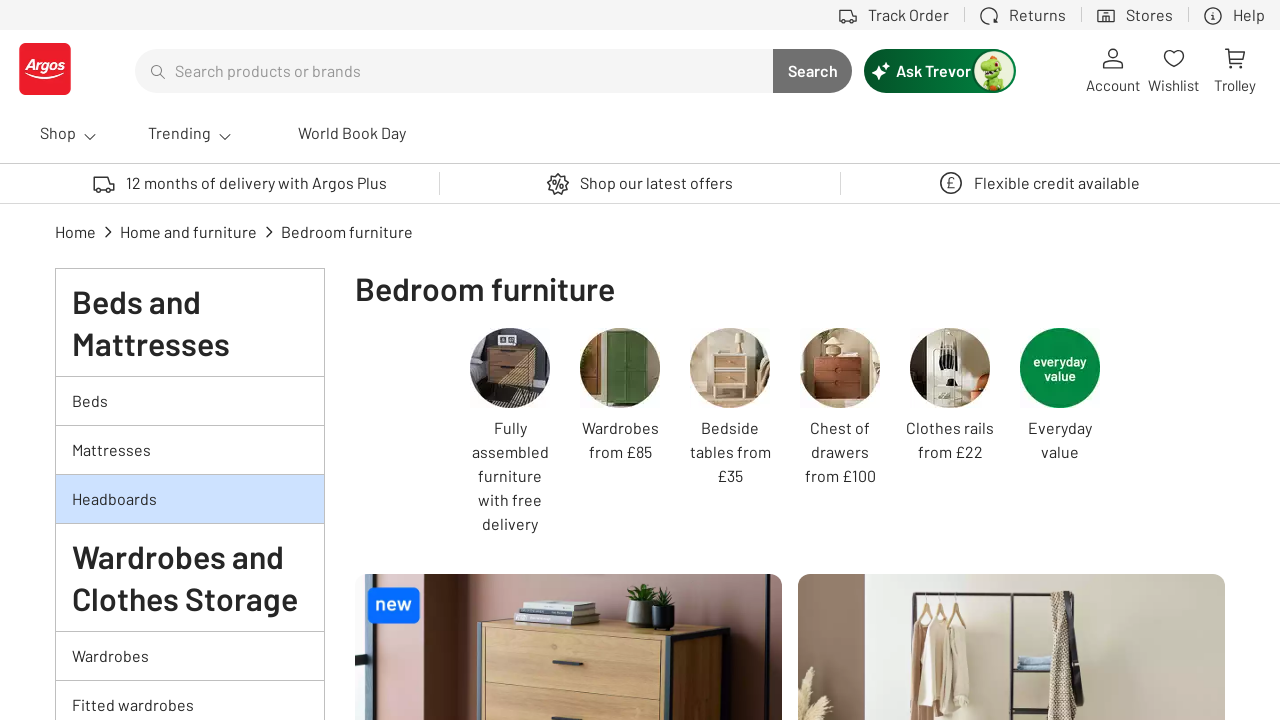